Tests dropdown select functionality by selecting options using visible text, index, and value attributes

Starting URL: https://training-support.net/webelements/selects

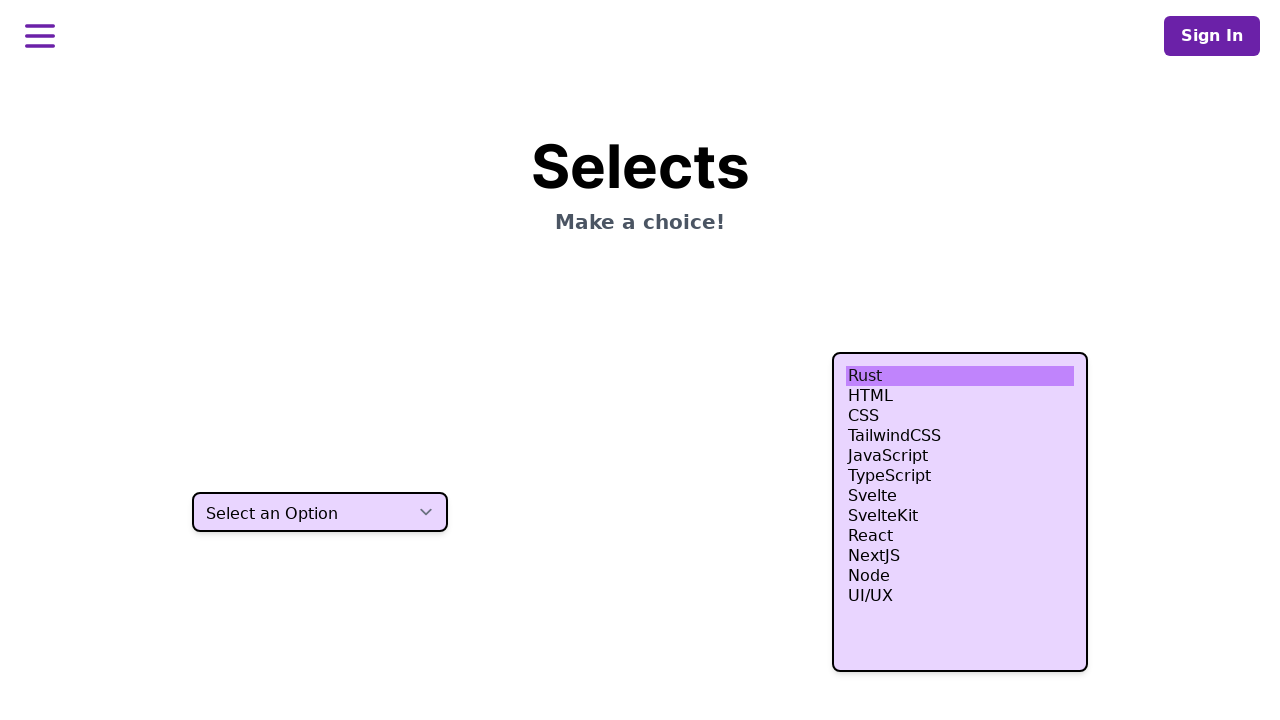

Located select element with class 'h-10'
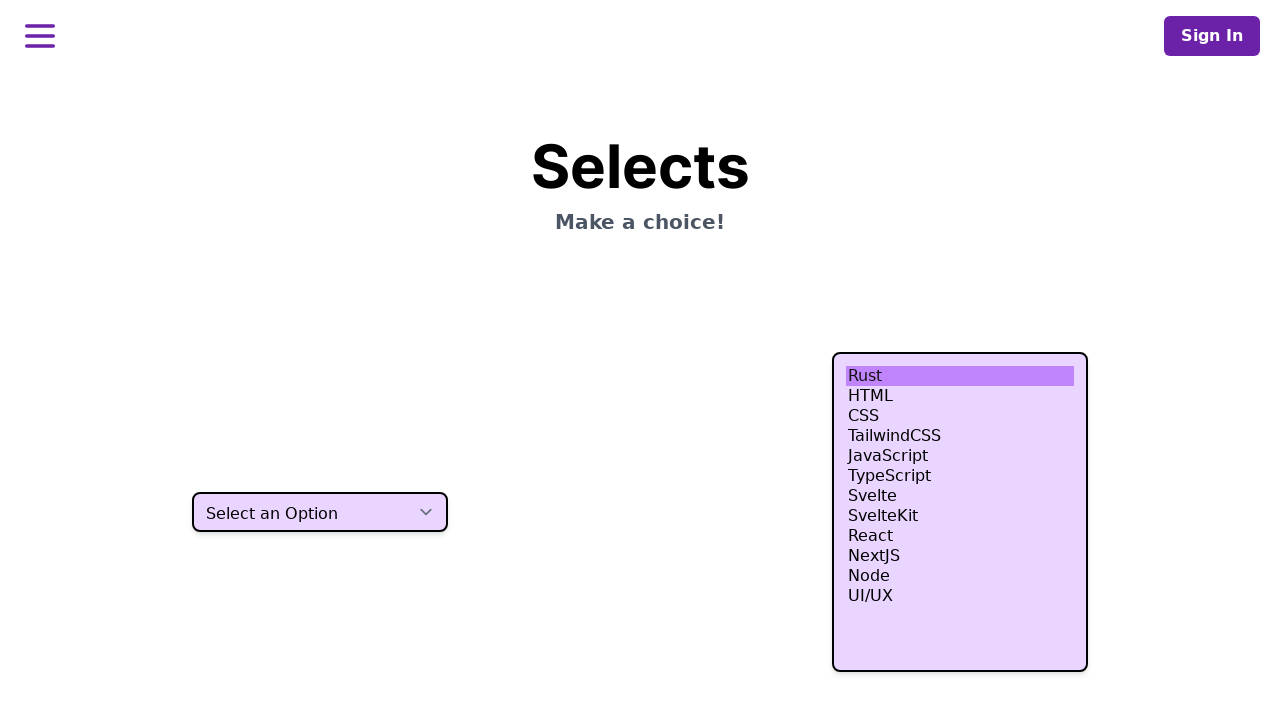

Selected dropdown option 'One' by visible text on select.h-10
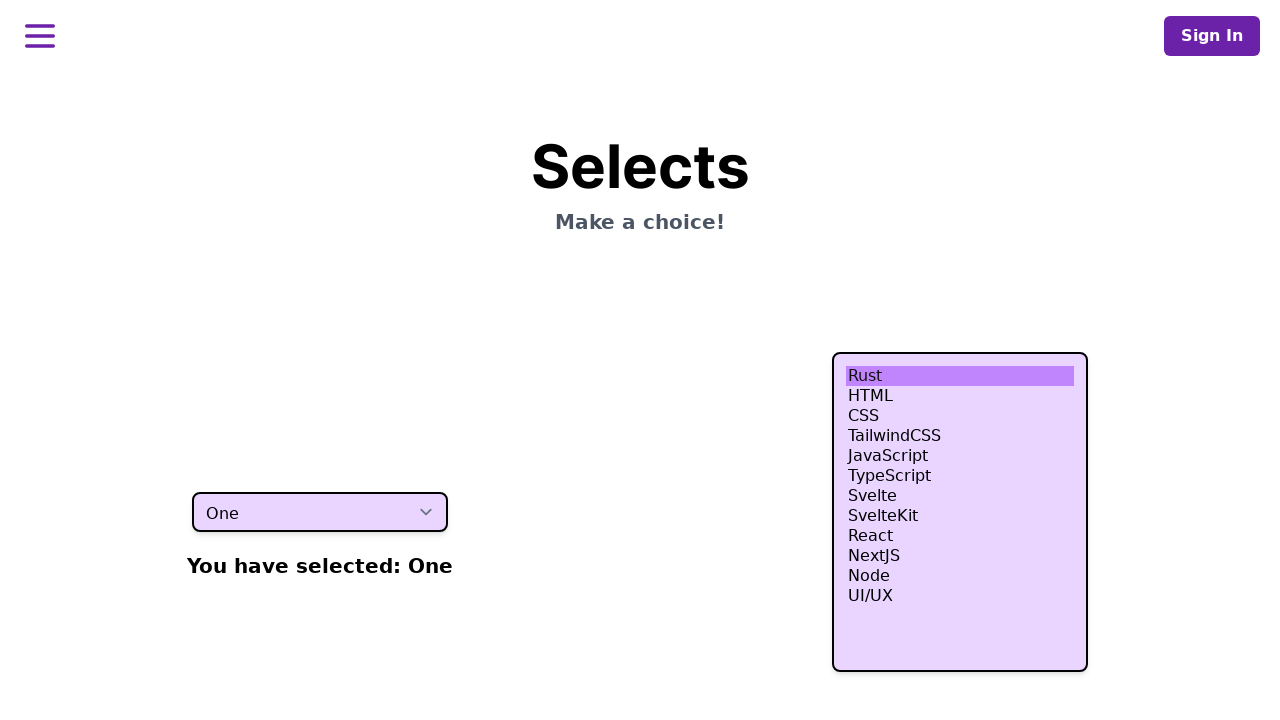

Selected dropdown option at index 2 (third option) on select.h-10
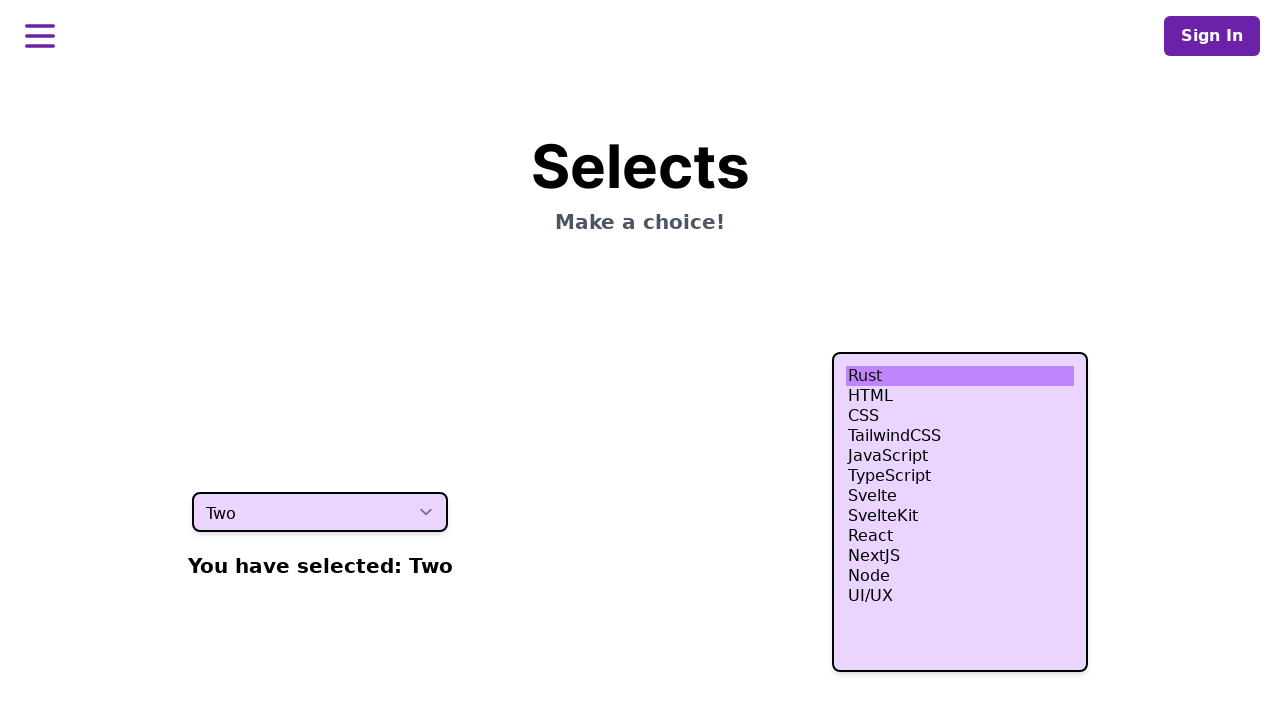

Selected dropdown option with value 'three' on select.h-10
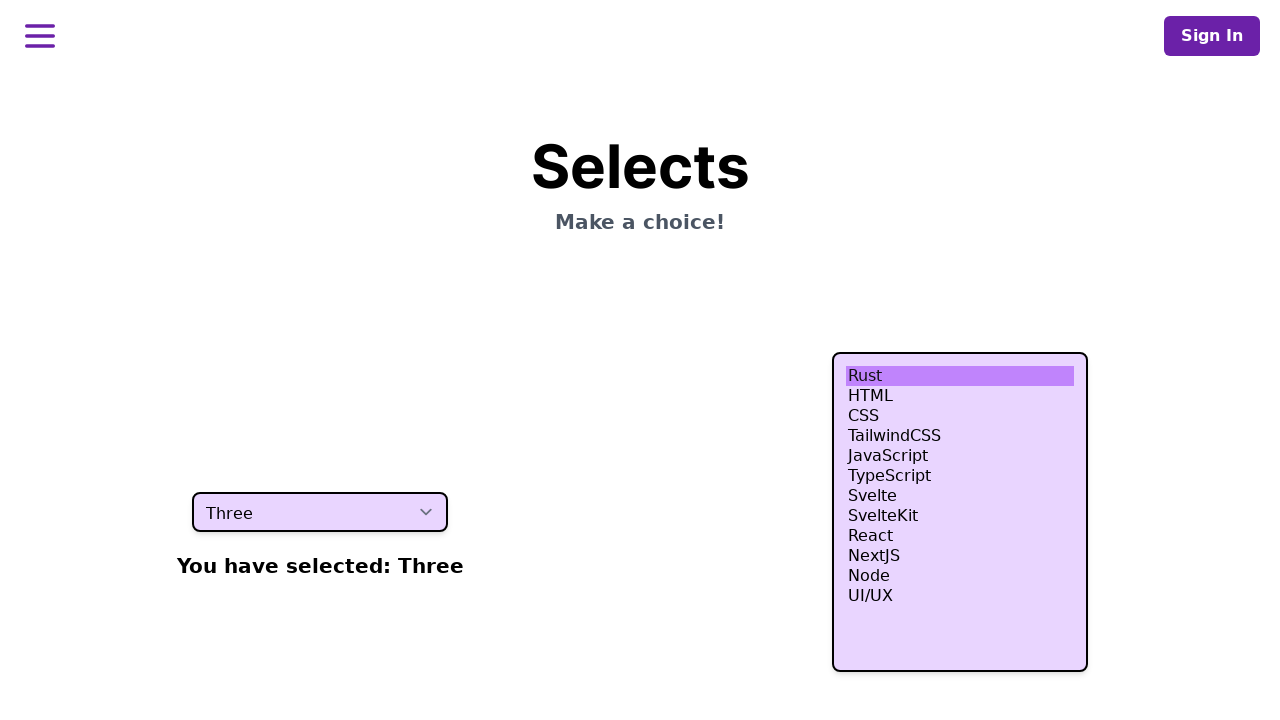

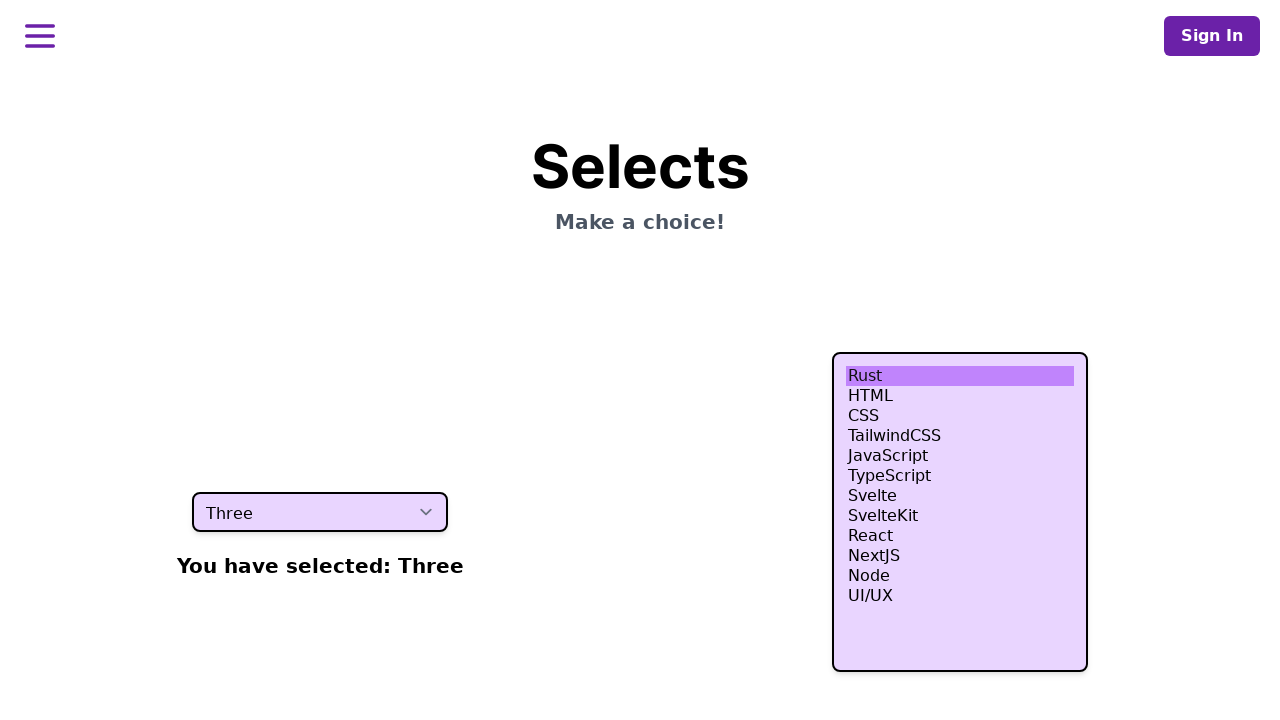